Verifies that the Insider homepage loads successfully by checking for page elements

Starting URL: https://useinsider.com/

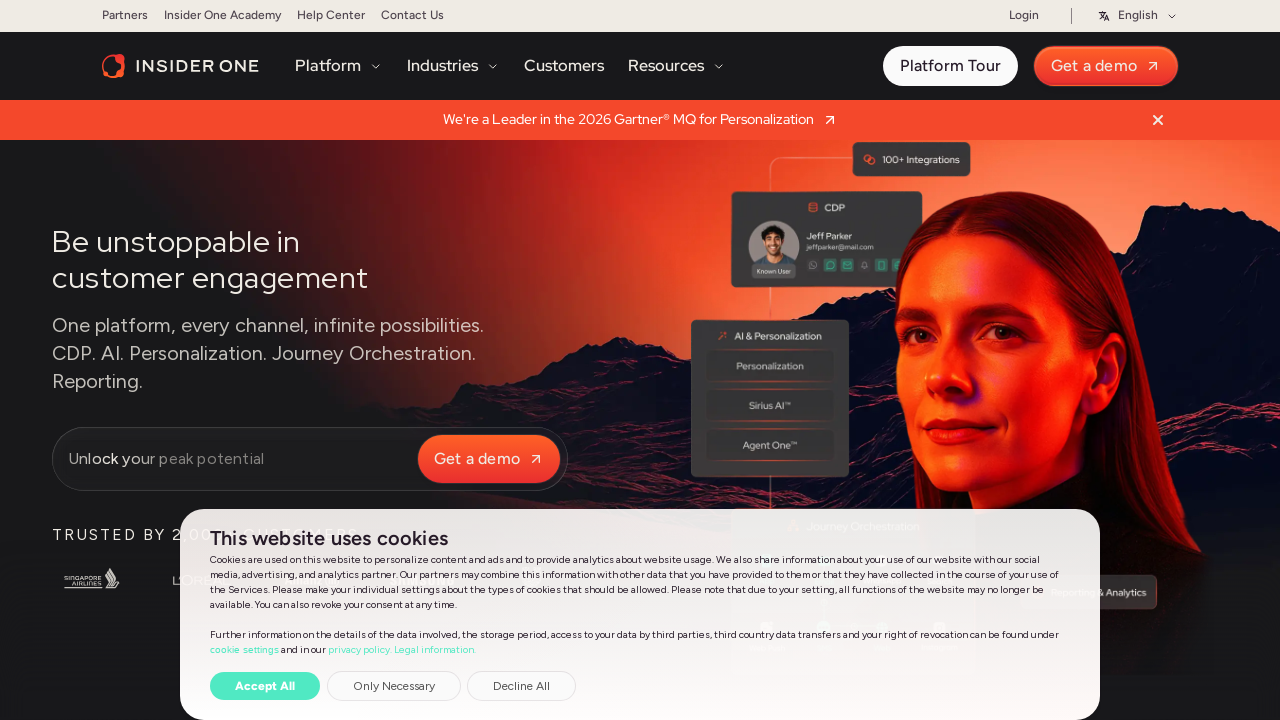

Waited for home page DOM to be fully loaded
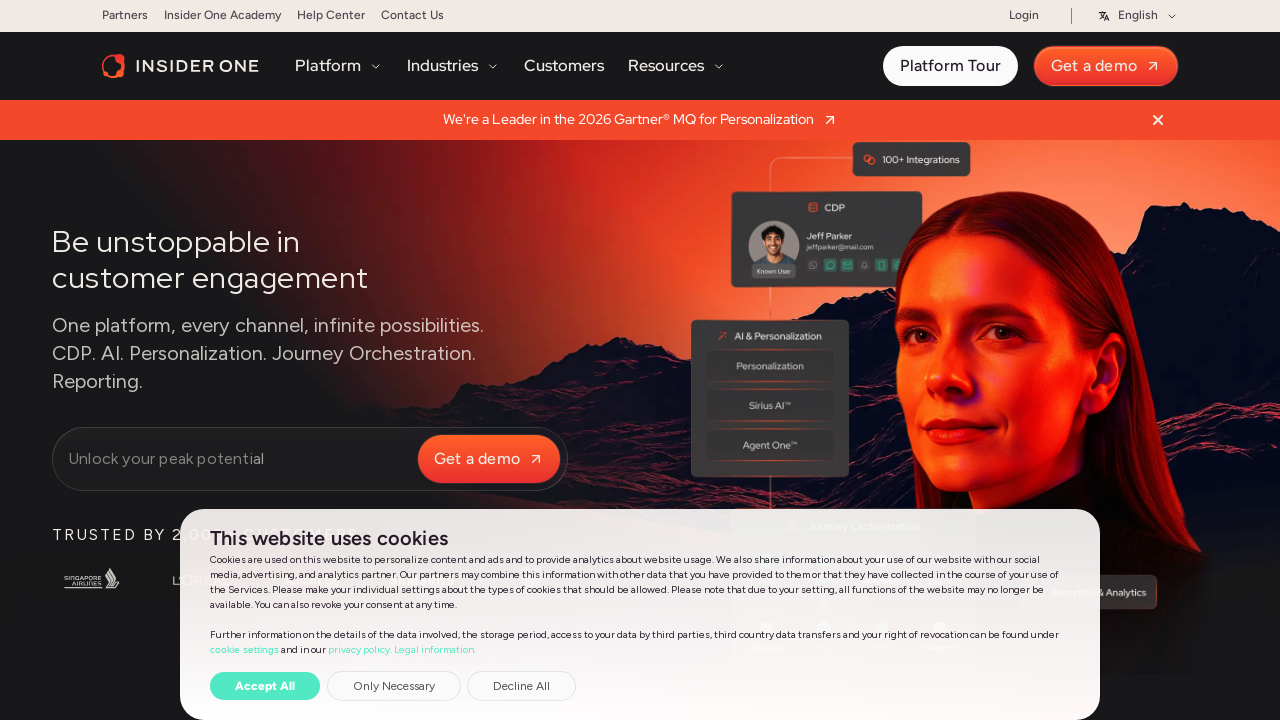

Verified that home page title is not empty - homepage loaded successfully
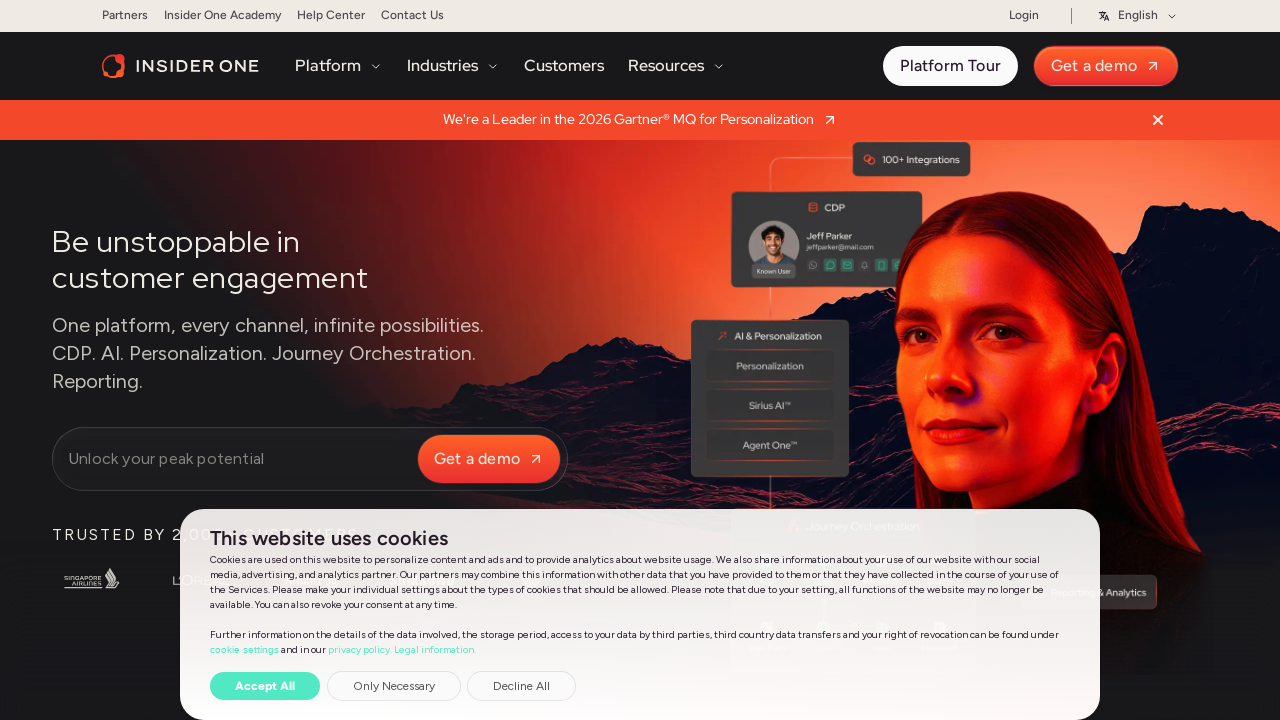

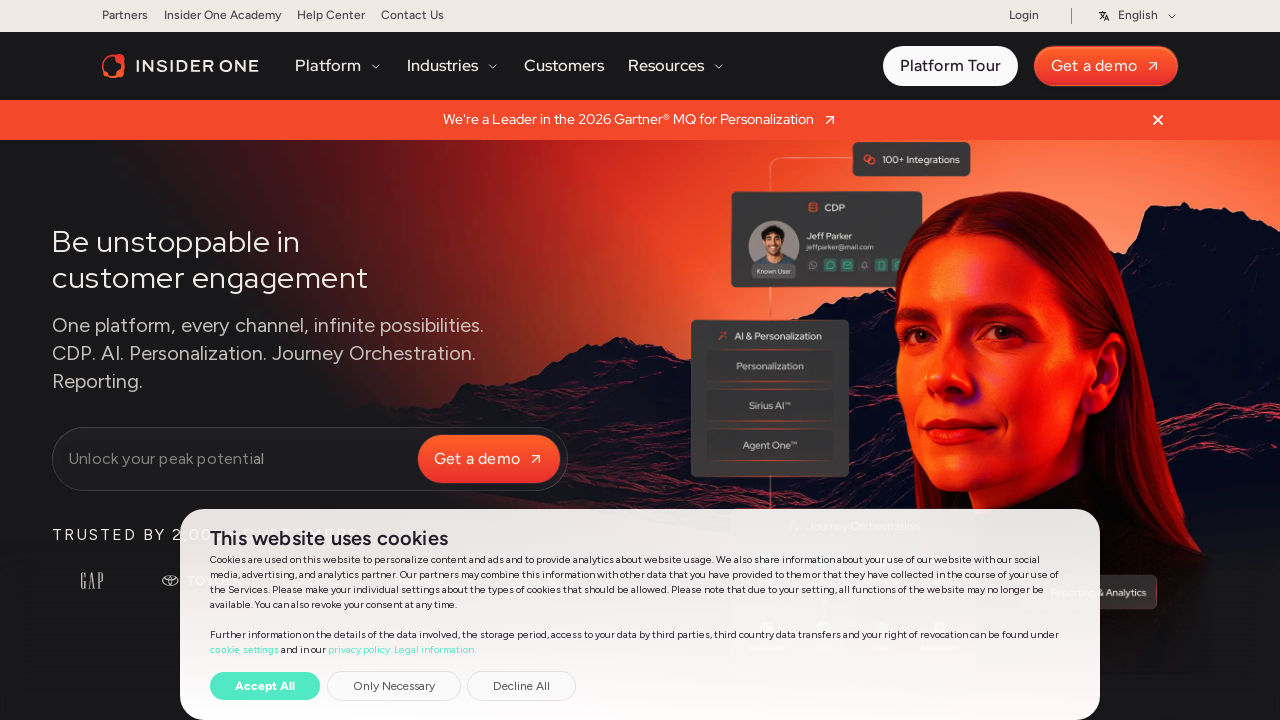